Tests adding a Mystery book to basket using stable CSS selectors, navigating through category listing to product detail page and adding to cart.

Starting URL: http://books.toscrape.com/

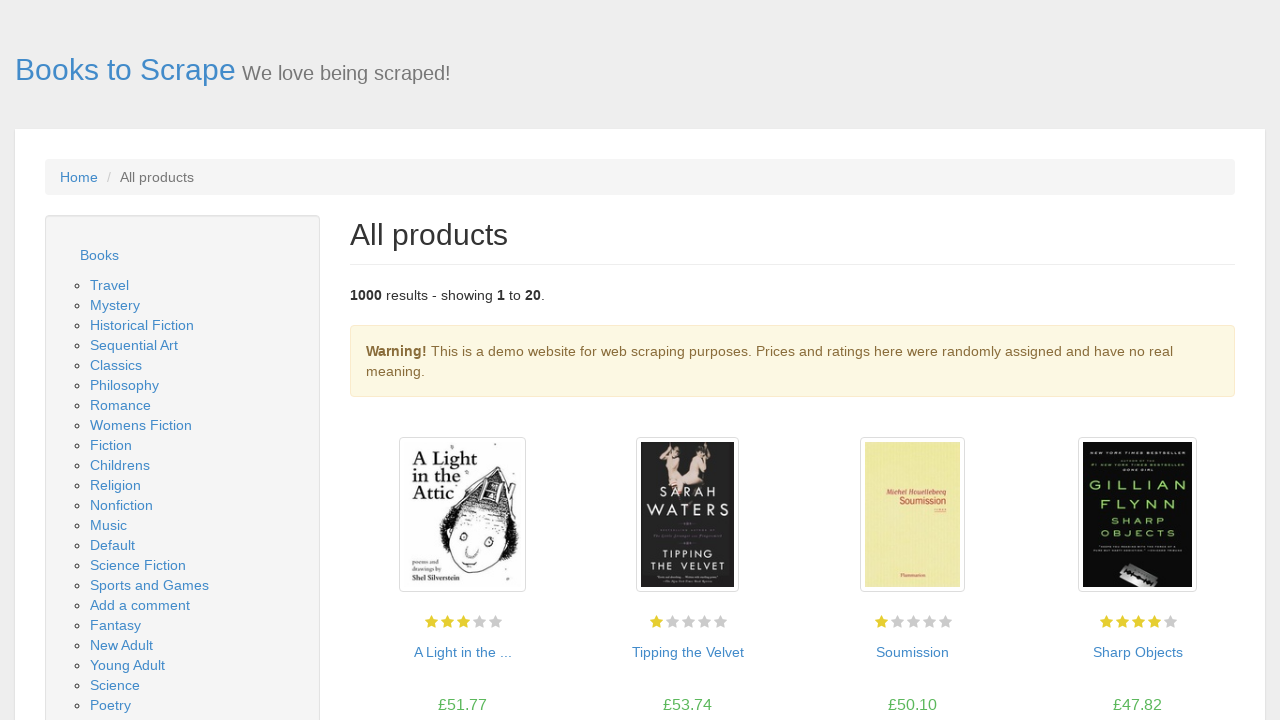

Clicked on Mystery category link at (115, 305) on text=Mystery
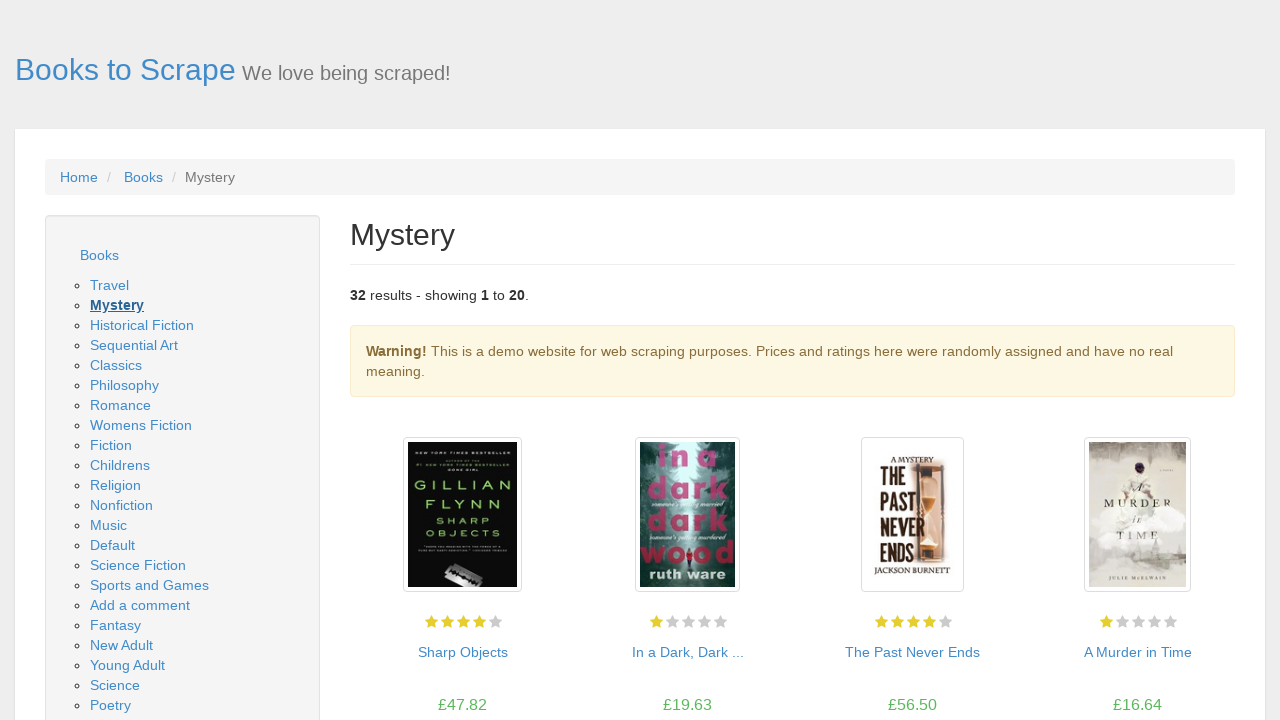

Waited for product listings to load
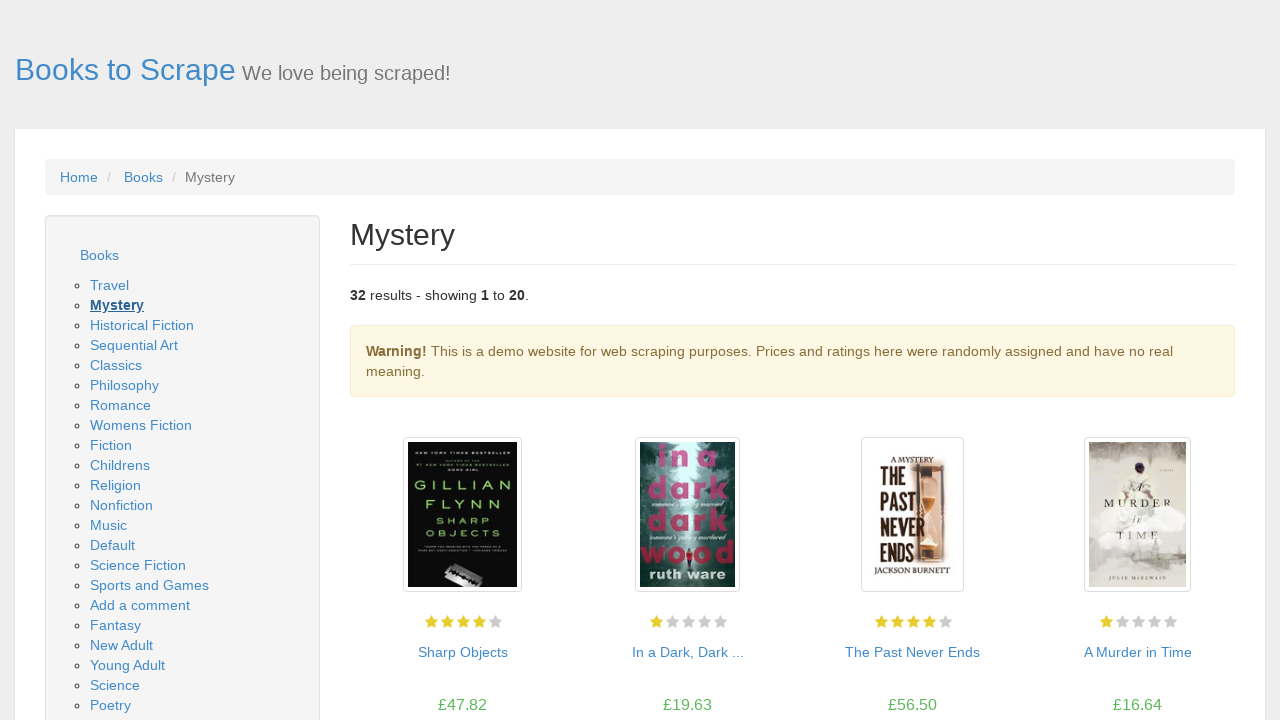

Clicked on first Mystery book in product listing at (462, 652) on .product_pod h3 a >> nth=0
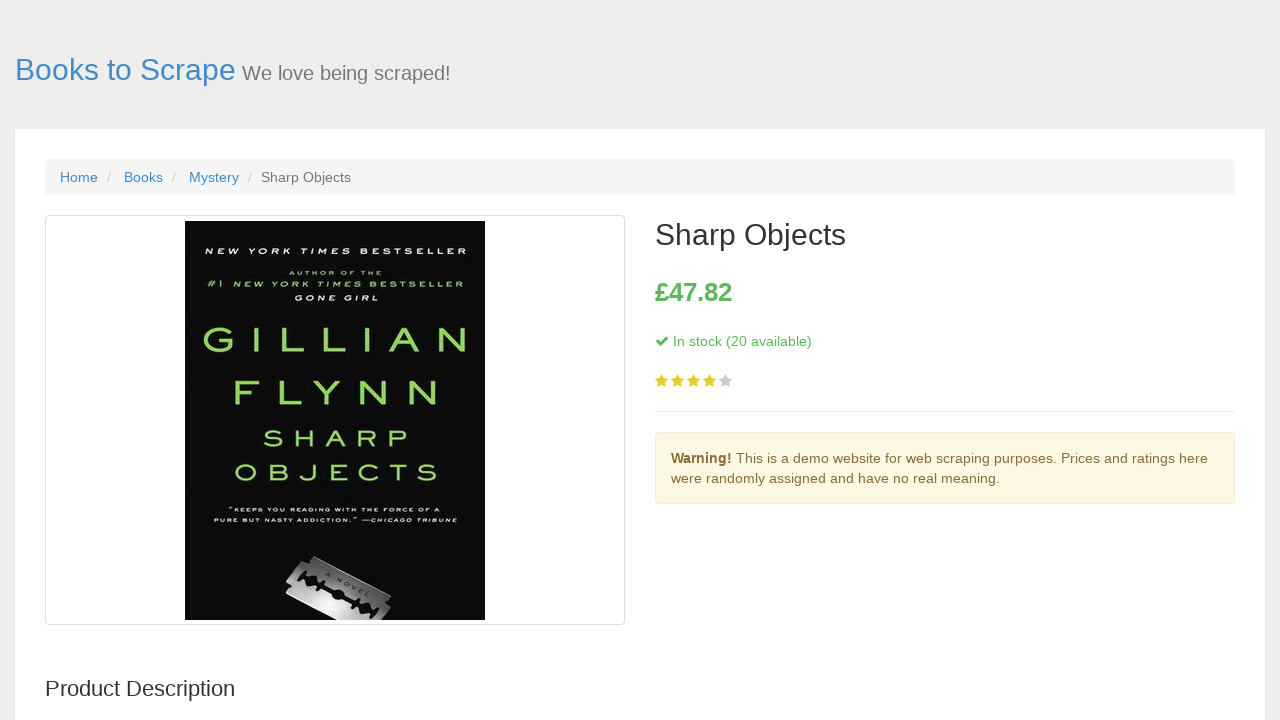

Clicked Add to Basket button at (196, 633) on button.btn.btn-primary.btn-block
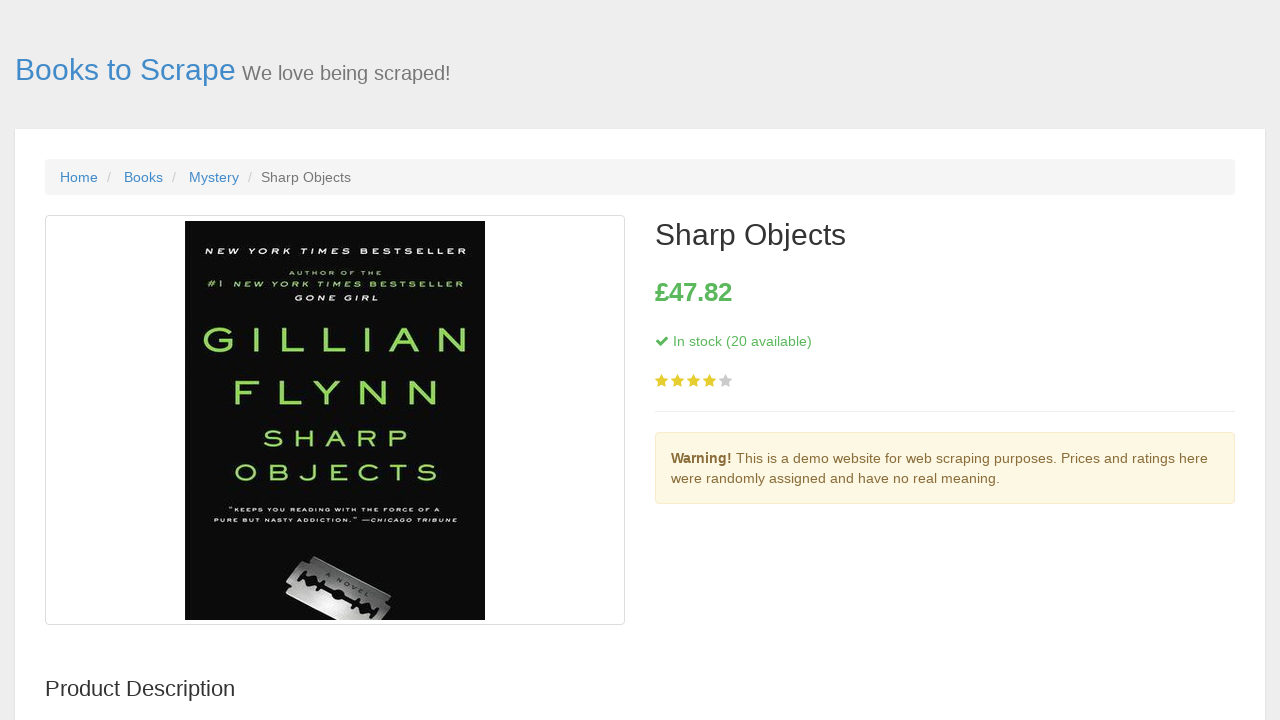

Waited for product title to load on product detail page
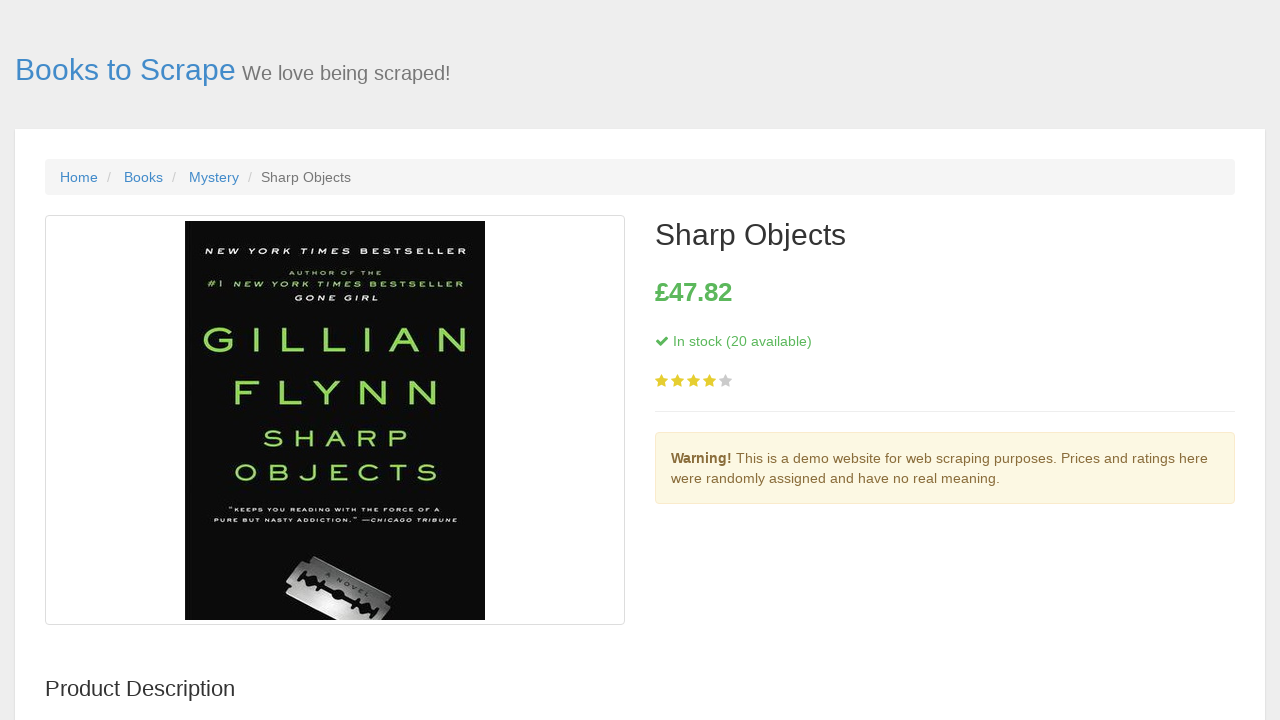

Verified product title is not empty
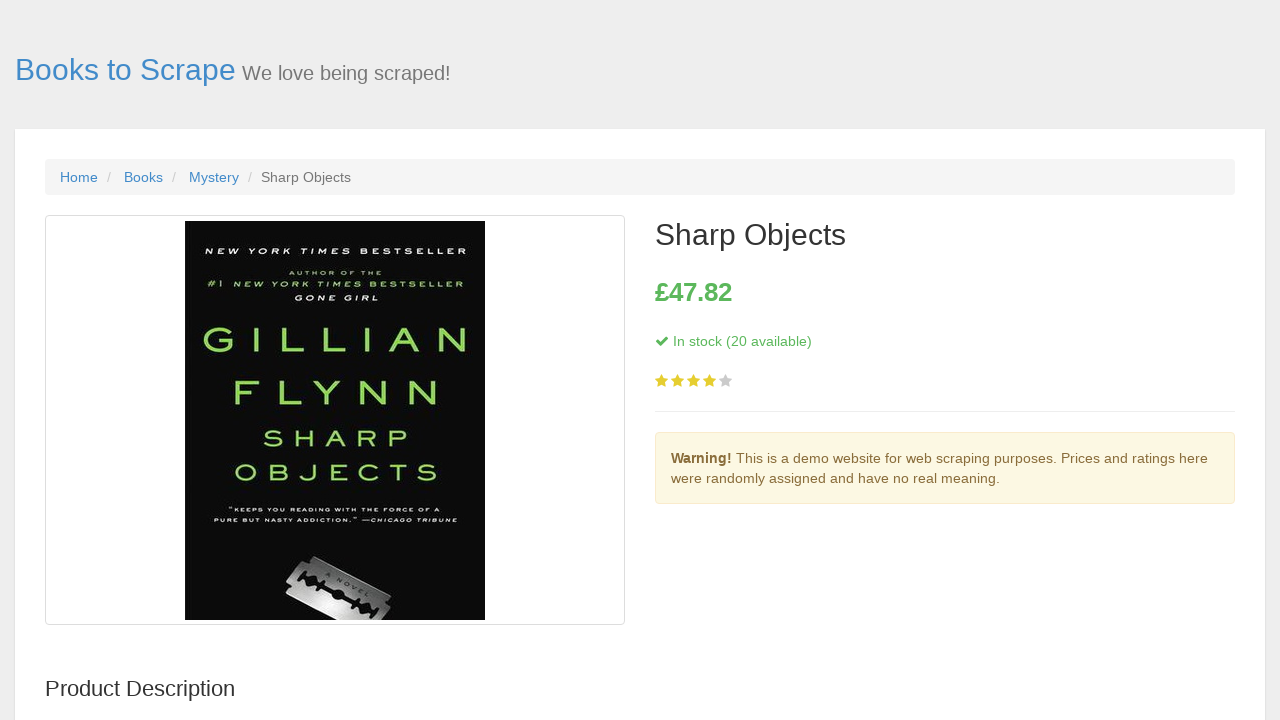

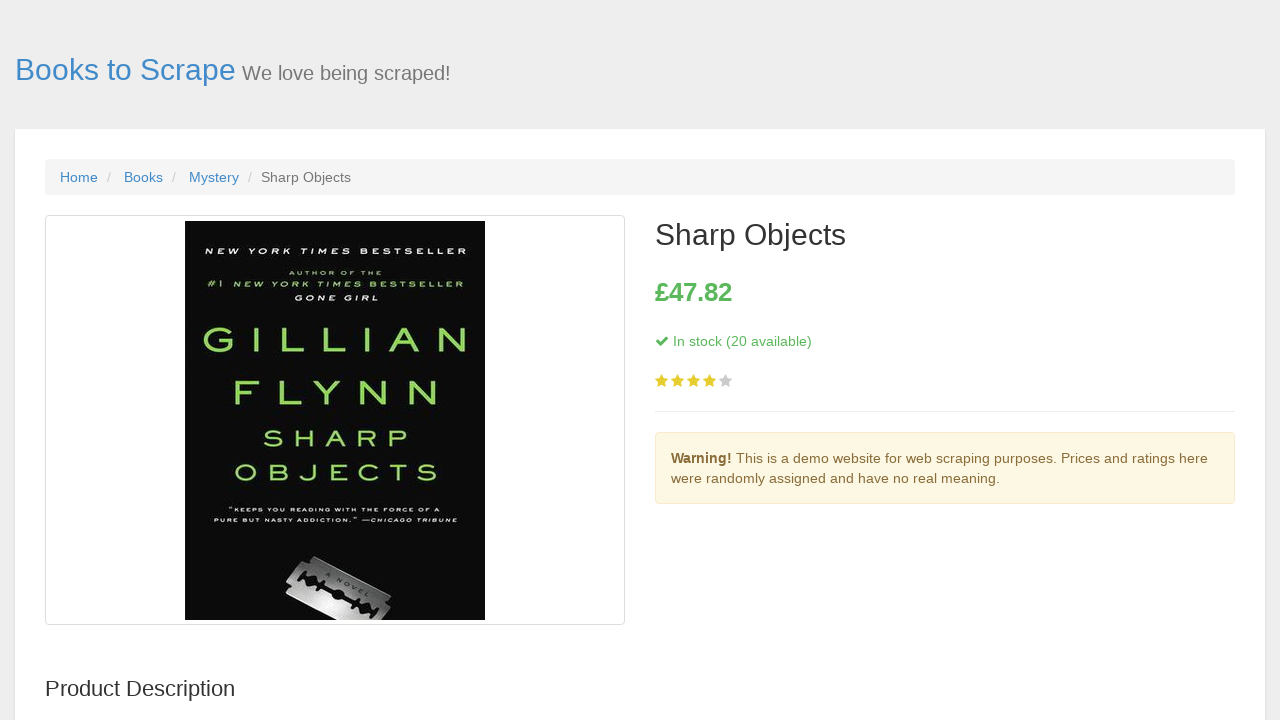